Tests dropdown selection functionality by selecting options using different methods: by value, by visible text, and by index

Starting URL: https://seleniumbase.io/demo_page

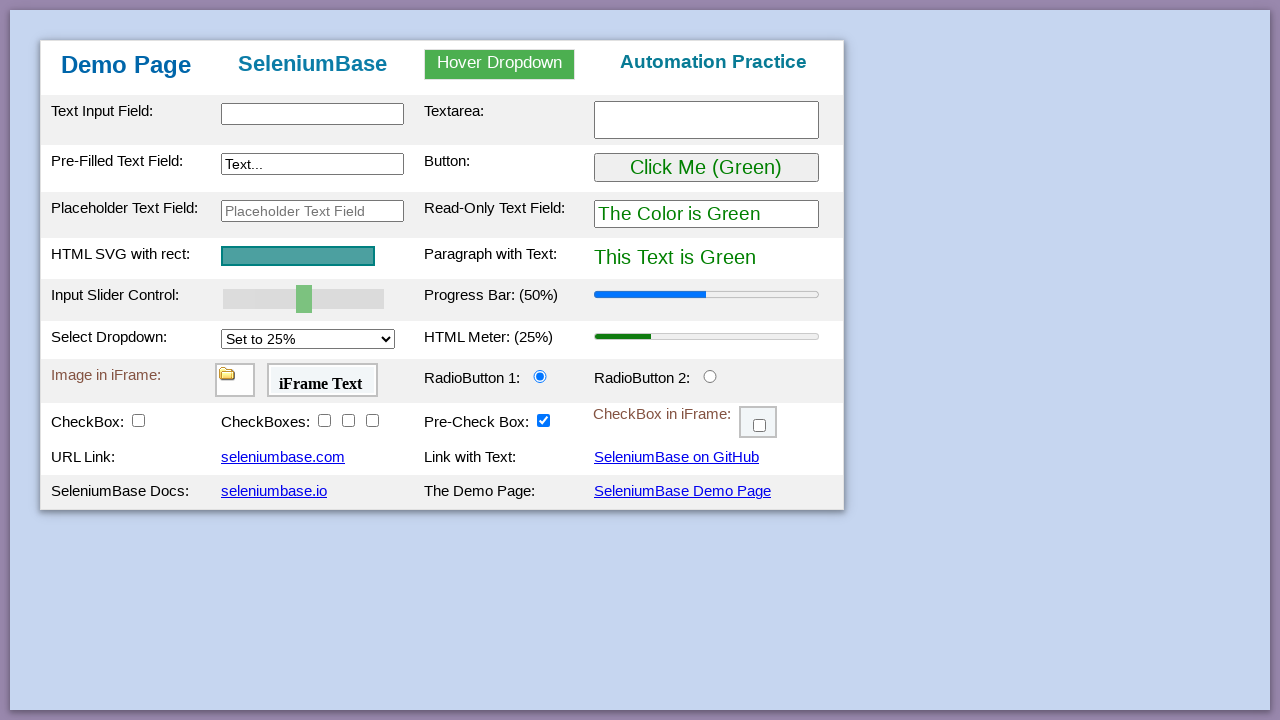

Selected dropdown option by value '50%' on #mySelect
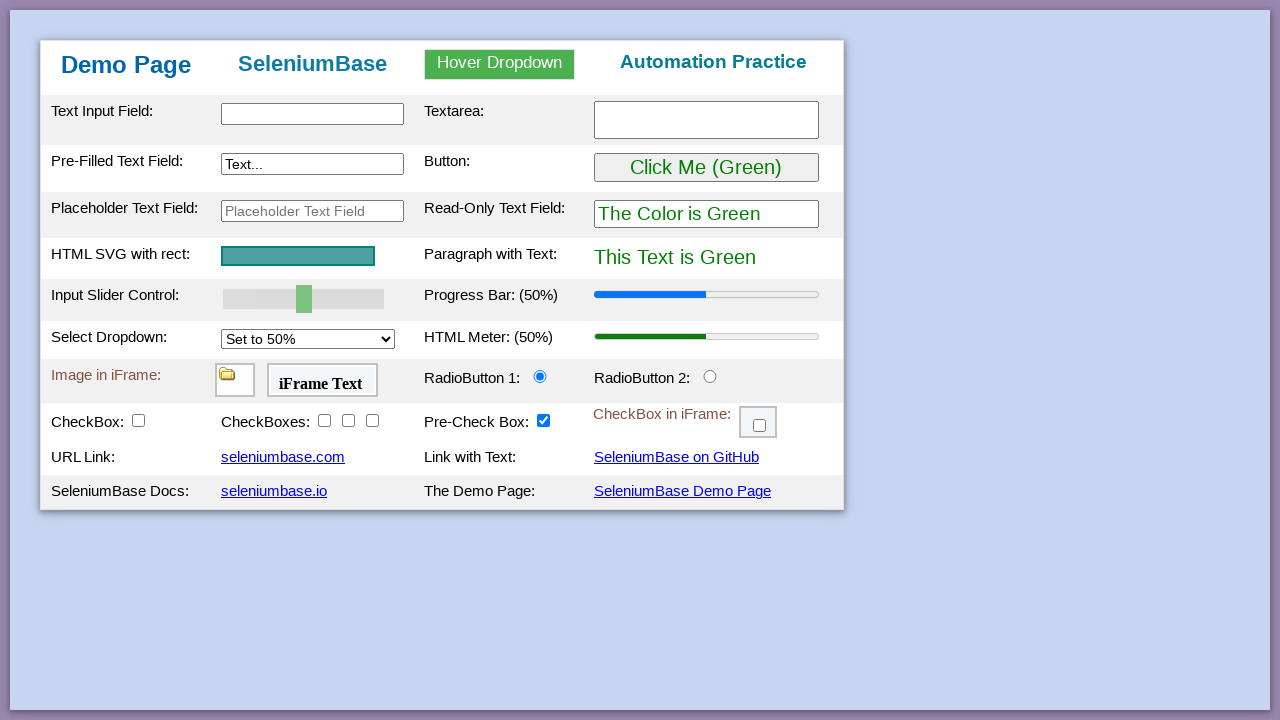

Selected dropdown option by visible text 'Set to 75%' on #mySelect
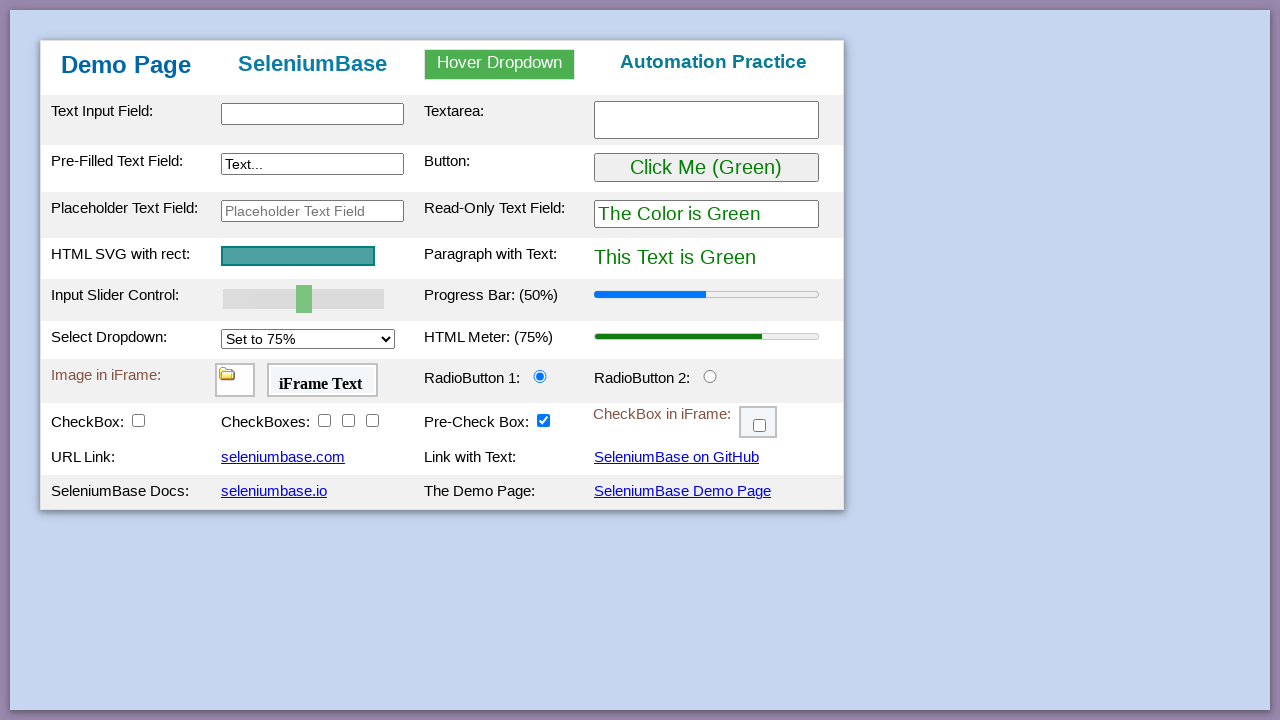

Selected dropdown option by index 3 on #mySelect
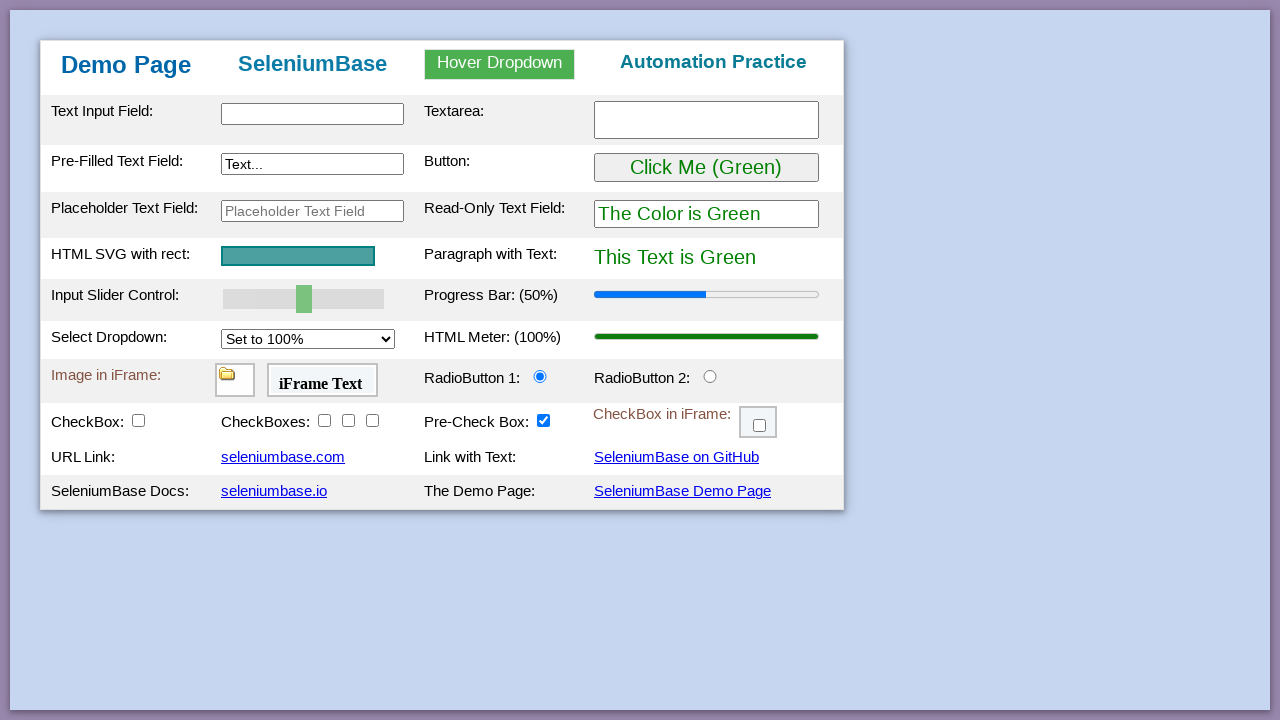

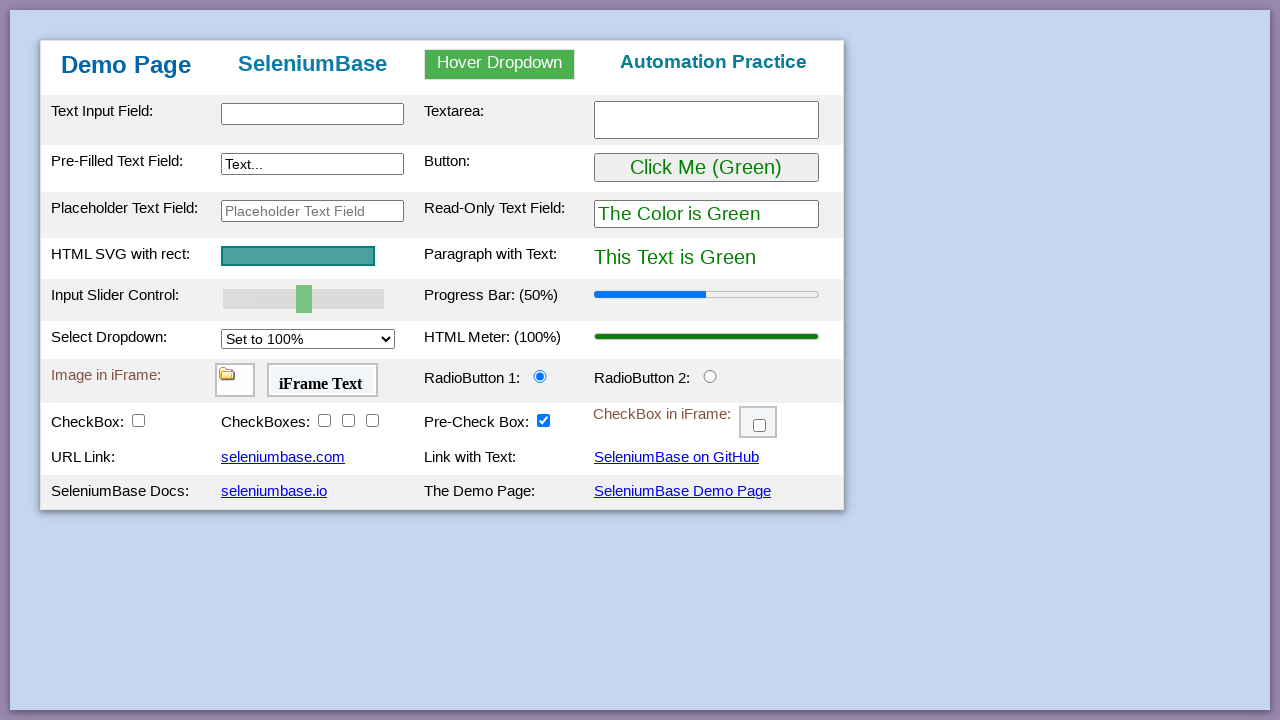